Tests dynamic XPath locator strategies by verifying that demo credential text elements ("Username : Admin" and "Password : admin123") are displayed on the OrangeHRM login page.

Starting URL: https://opensource-demo.orangehrmlive.com/web/index.php/auth/login

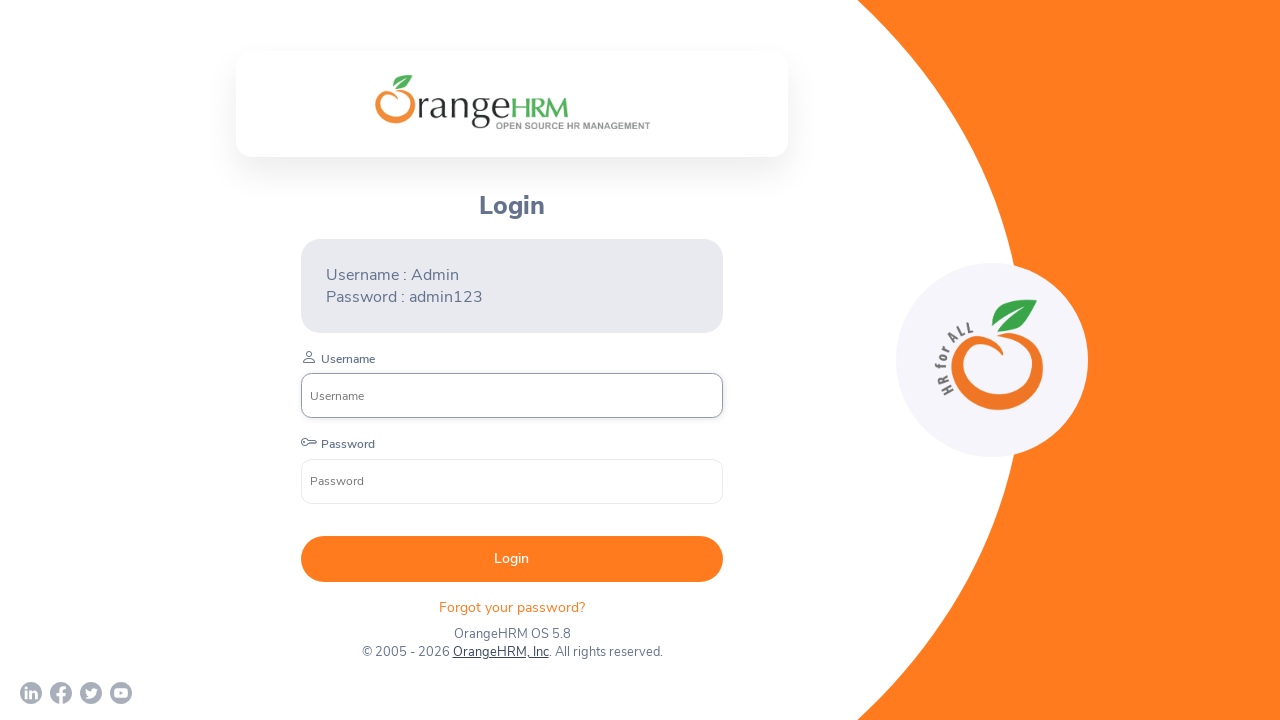

Located 'Username : Admin' element using exact text match XPath
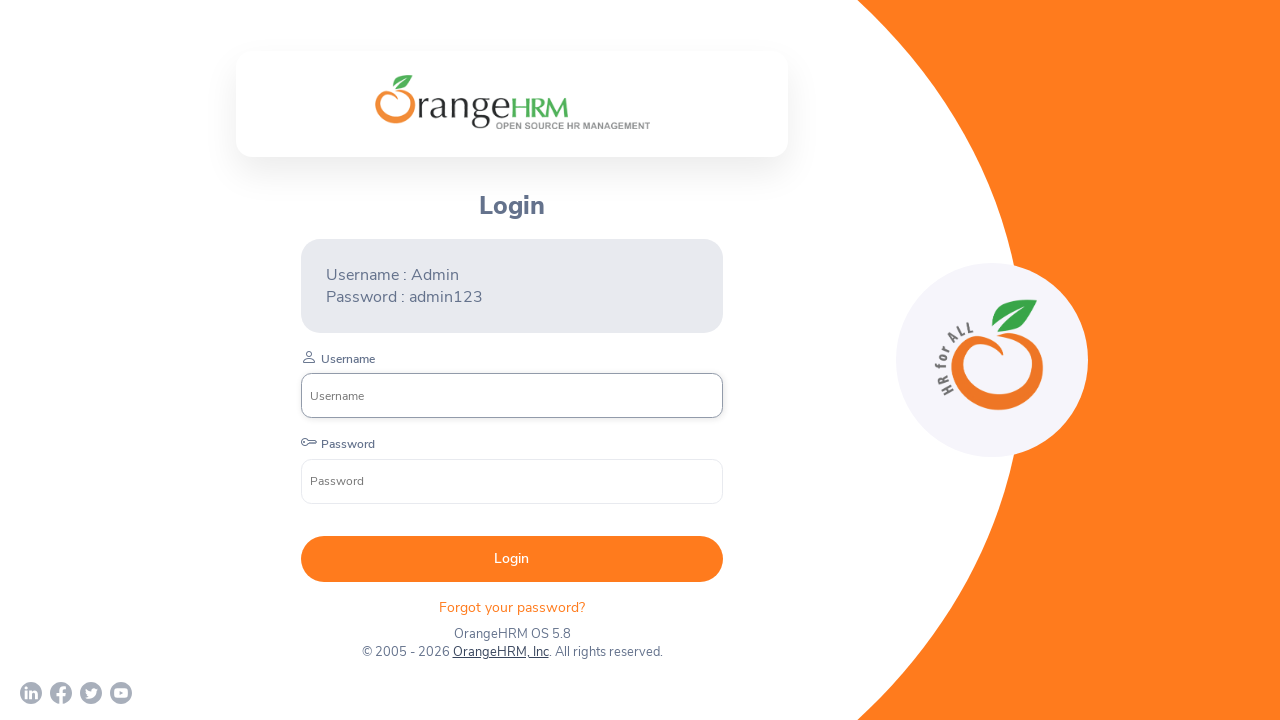

Asserted that 'Username : Admin' text is visible
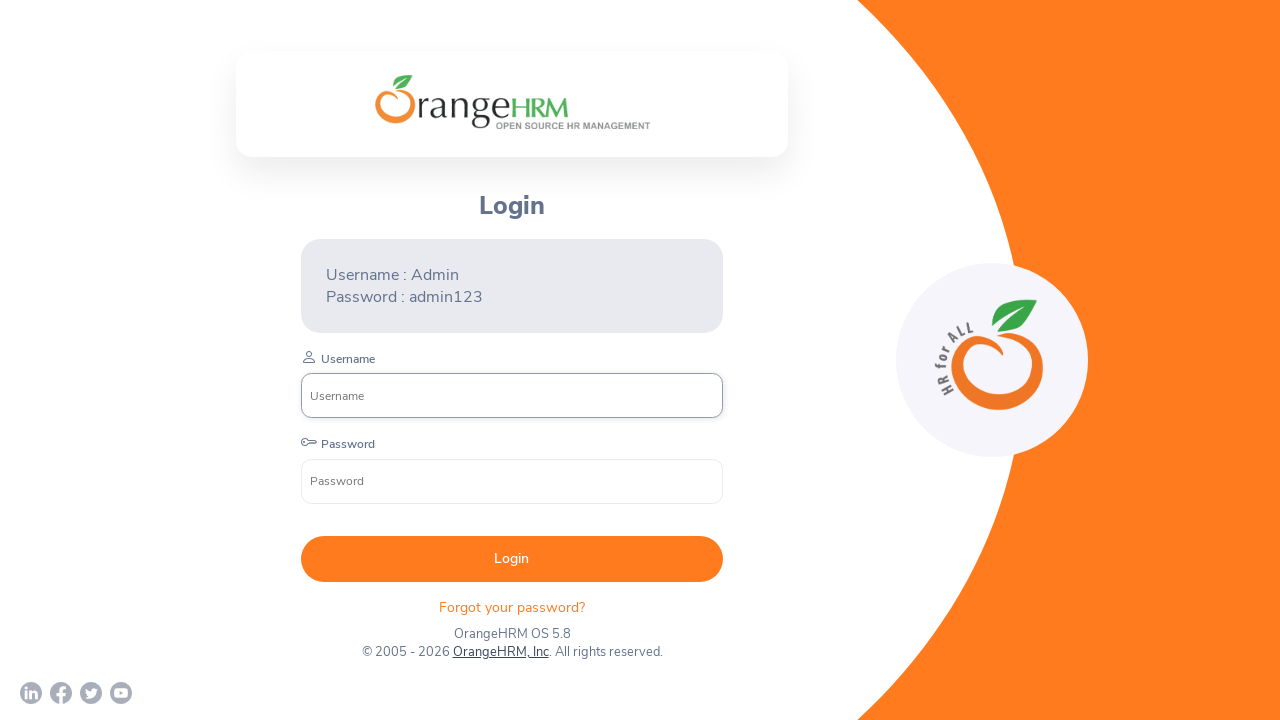

Located 'Password : admin123' element using exact text match XPath
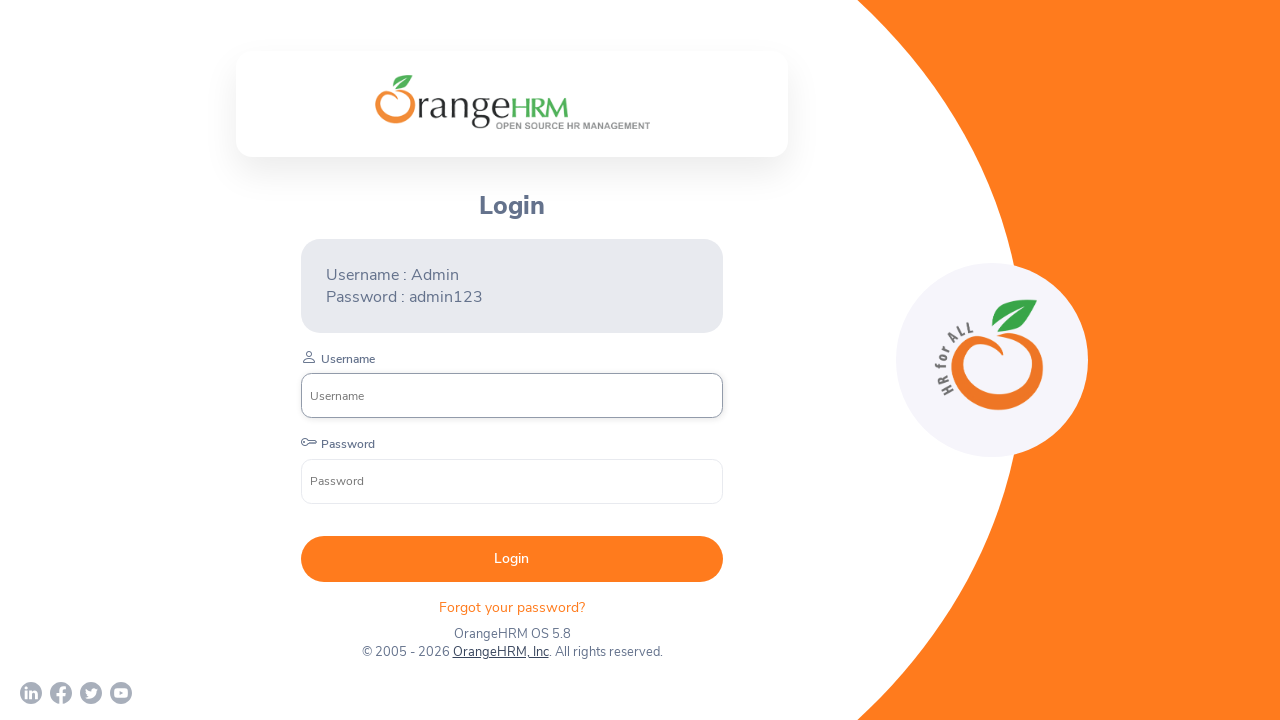

Asserted that 'Password : admin123' text is visible
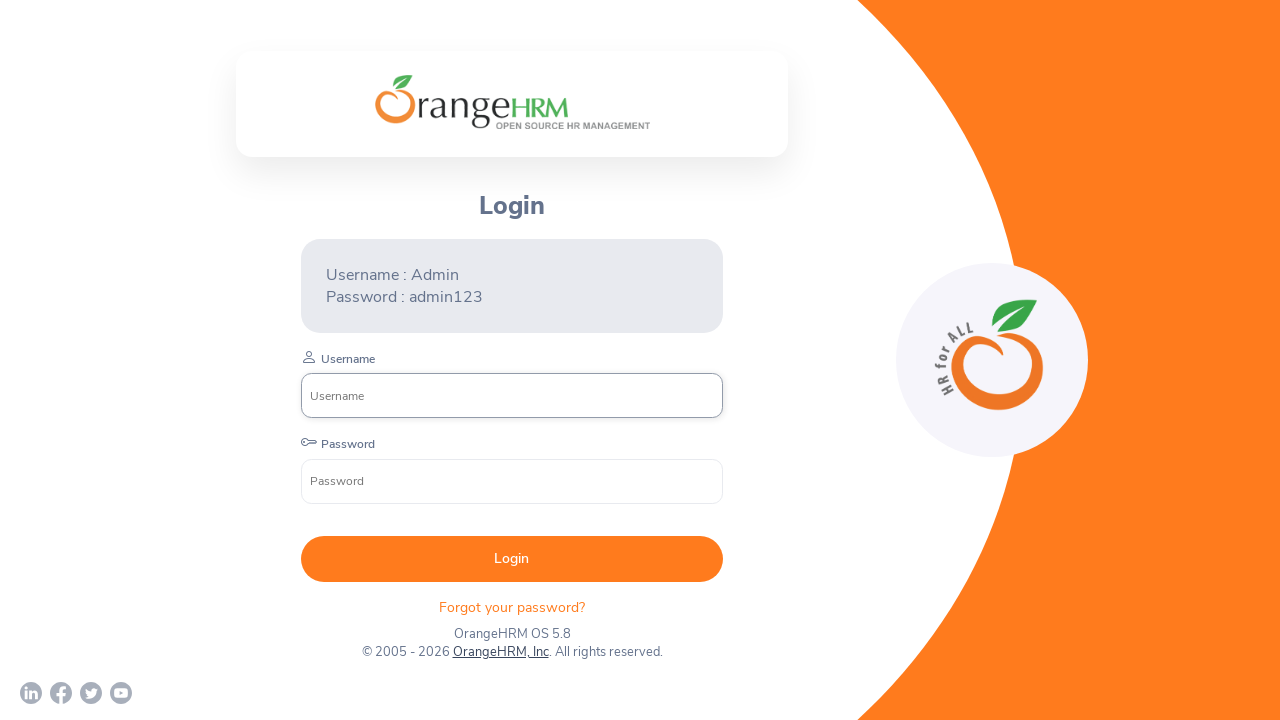

Located 'Username : Admin' element using text() function XPath
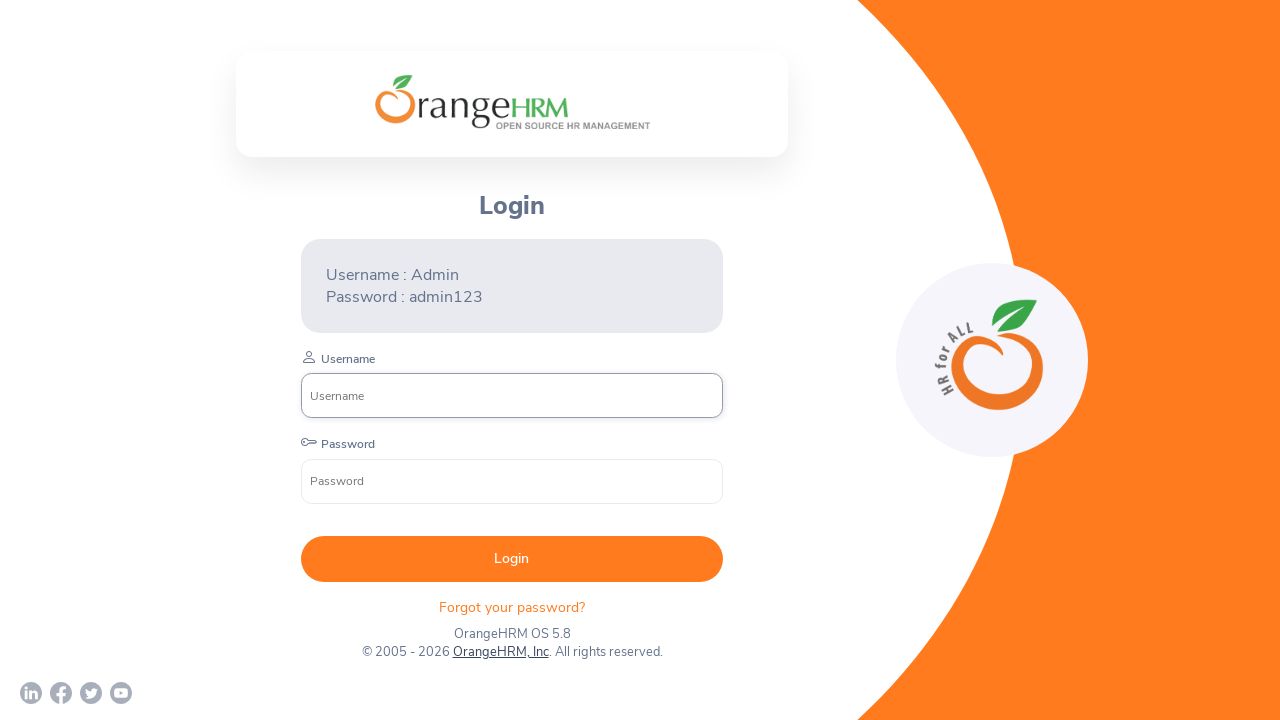

Asserted that 'Username : Admin' element located via text() function is visible
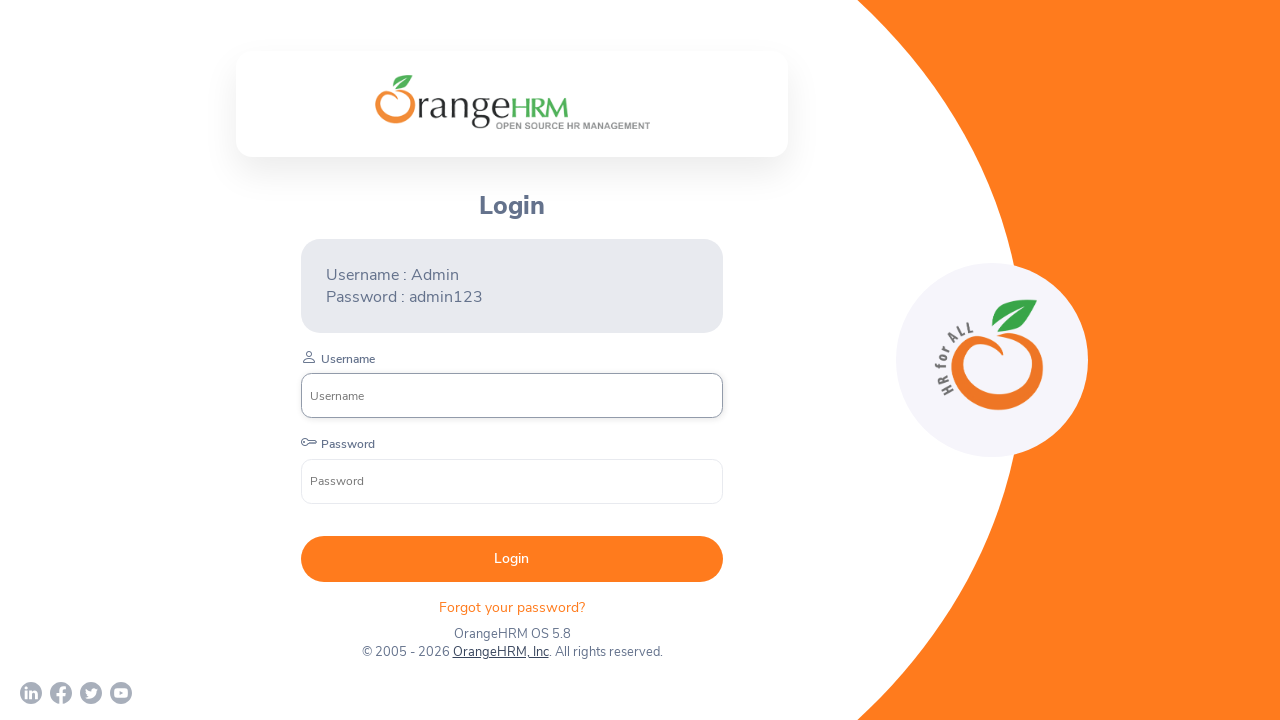

Located password element using contains() with partial text 'Passw' XPath
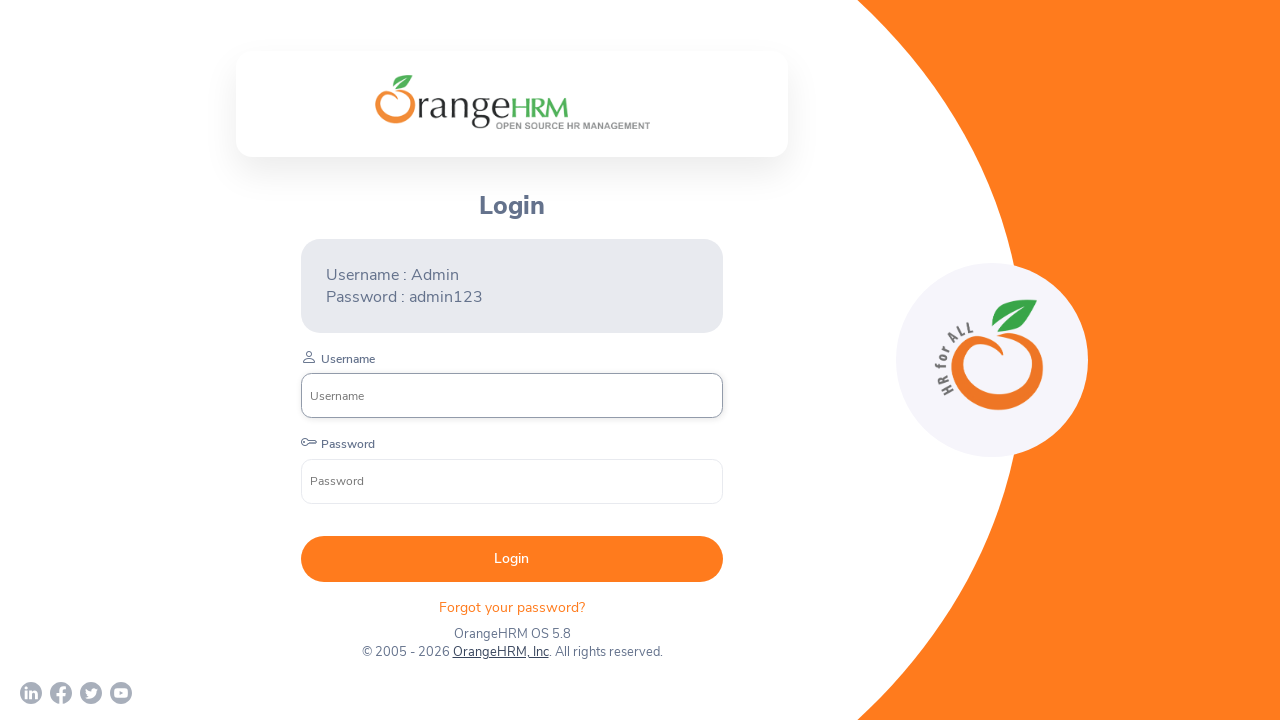

Asserted that password element with partial text match is visible
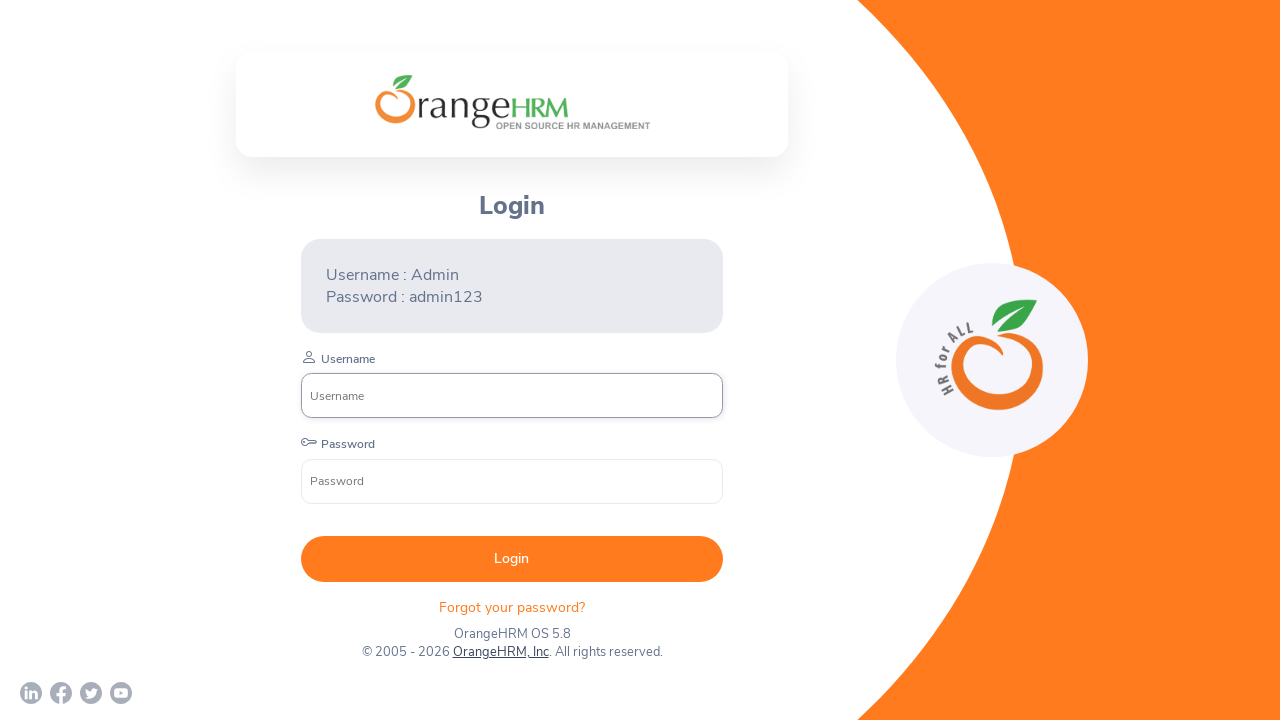

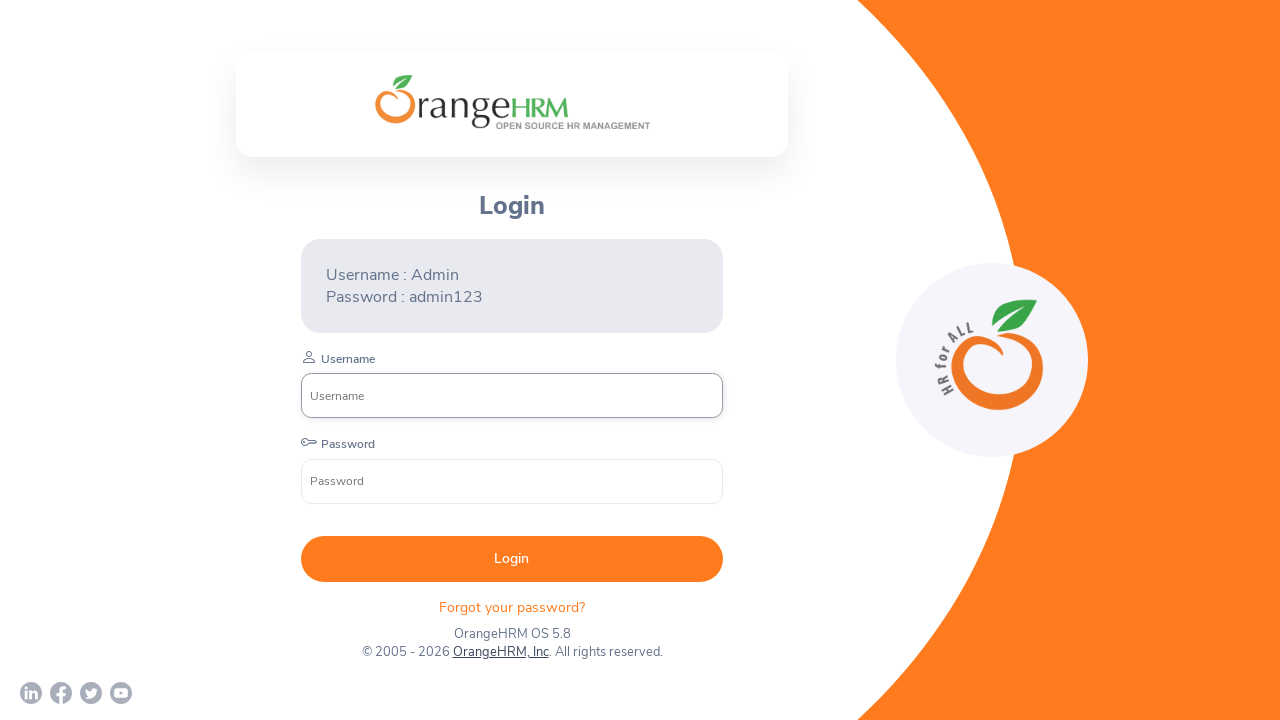